Tests drag and drop functionality by dragging the left element to the droppable area and verifying the text changes to "Dropped!"

Starting URL: https://testpages.herokuapp.com/styled/drag-drop-javascript.html

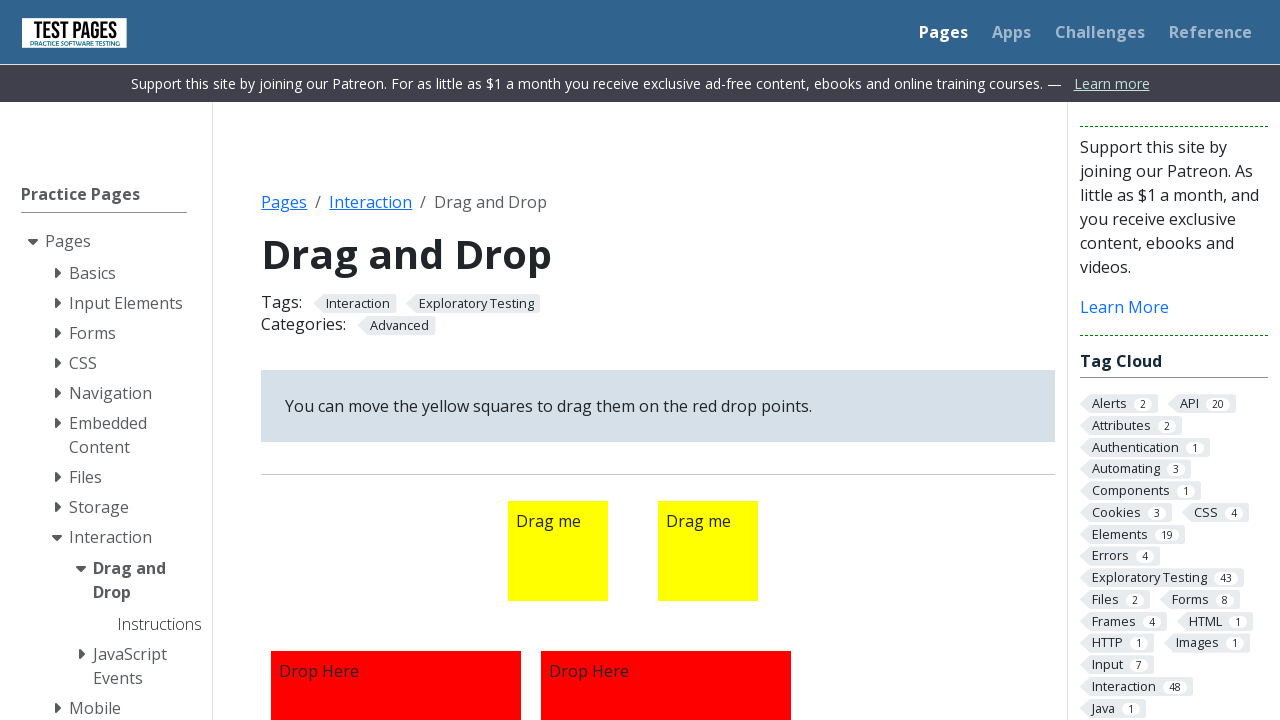

Located the left draggable element
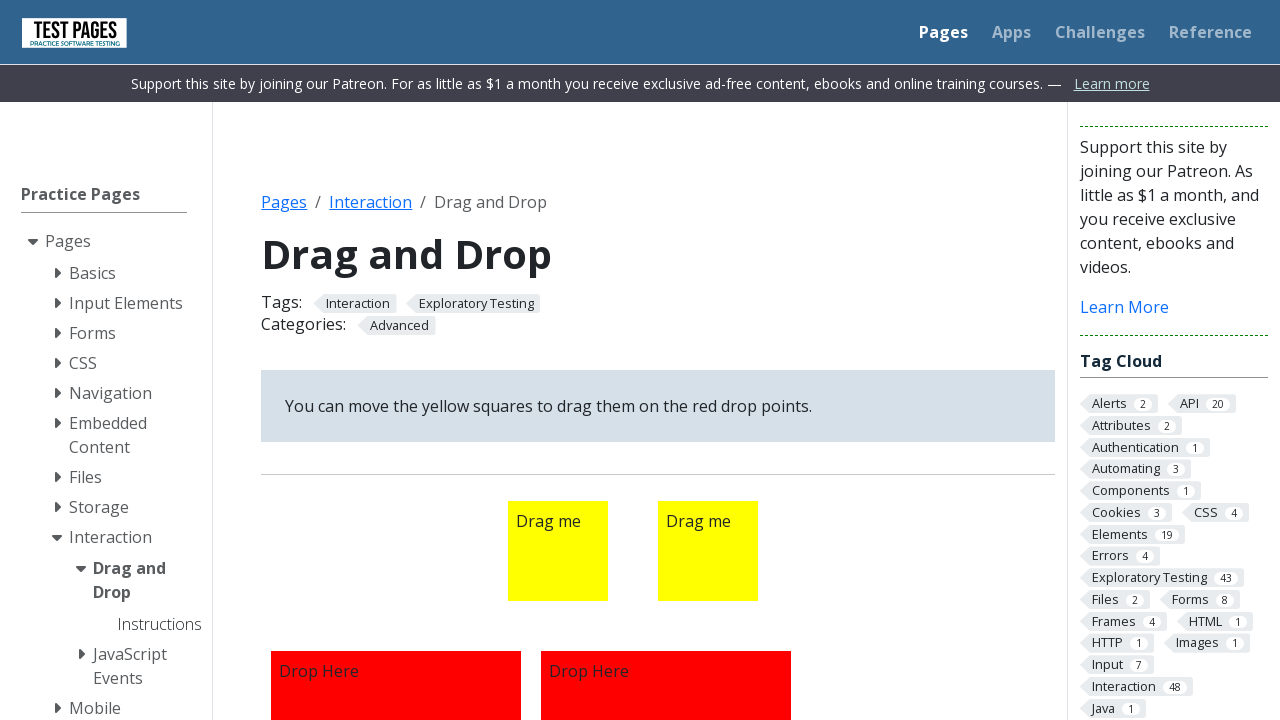

Located the drop target area
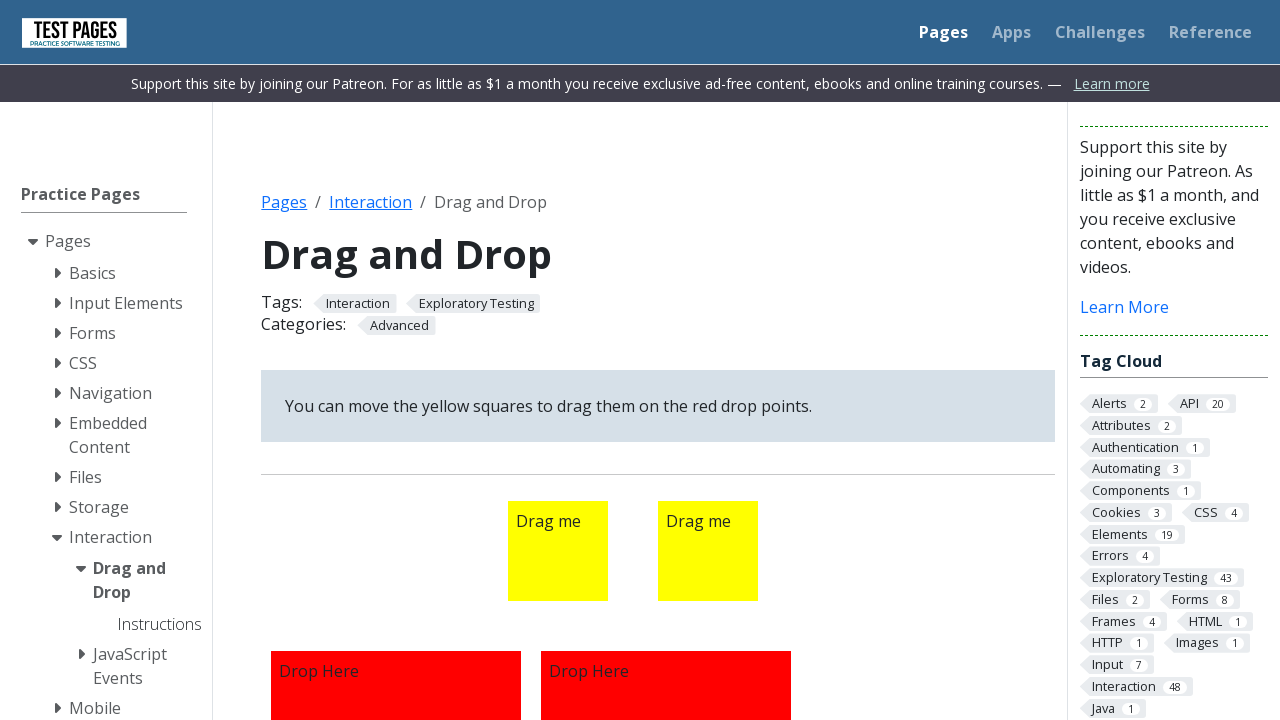

Dragged the left element to the droppable area at (396, 595)
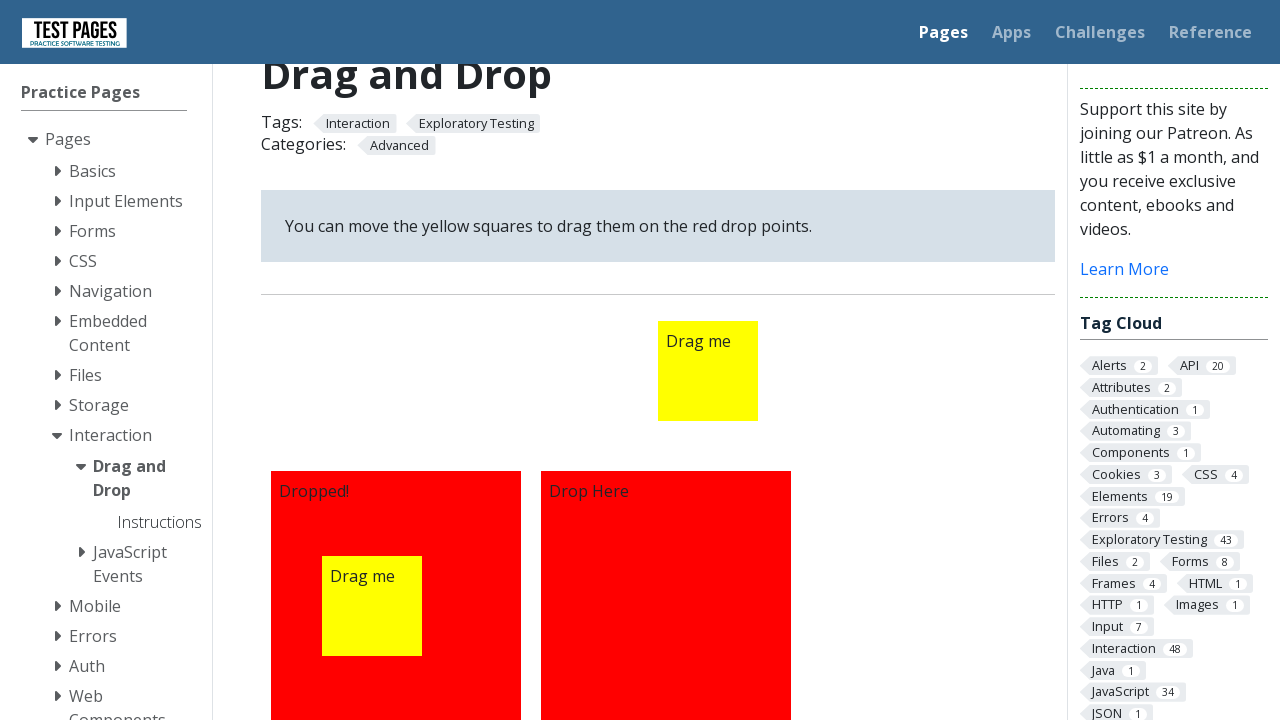

Located the droppable area text element
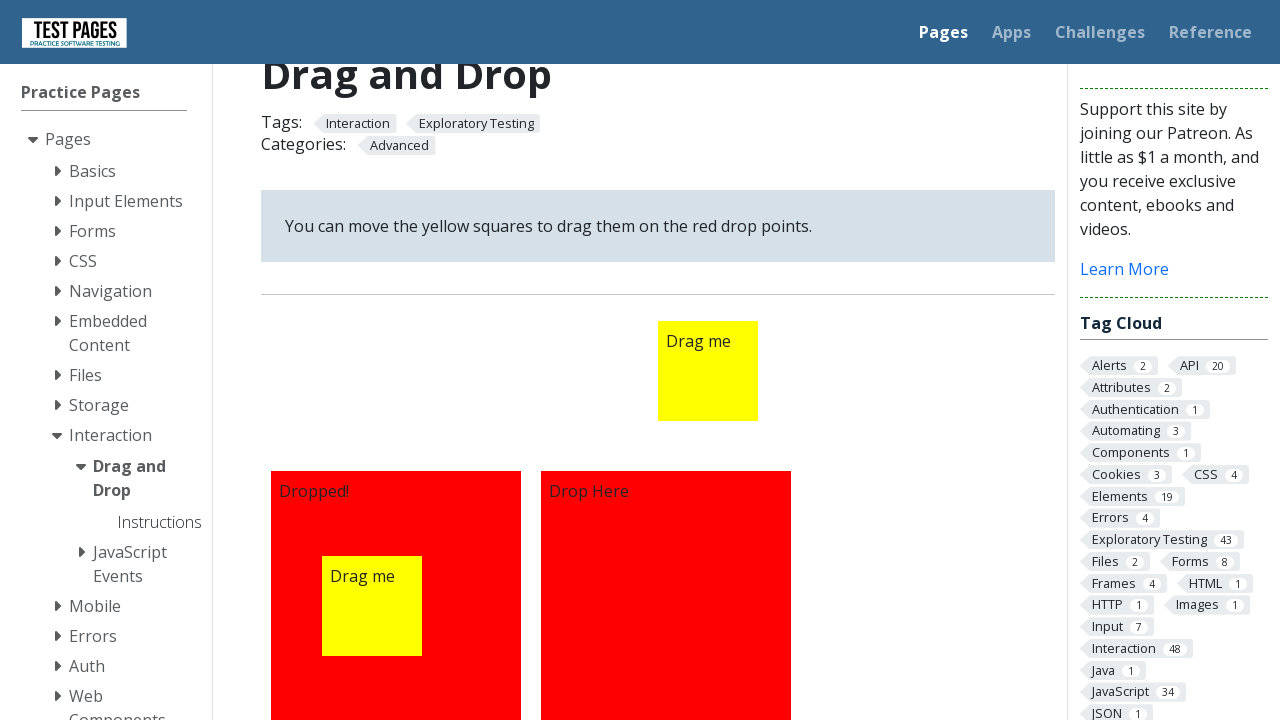

Verified that the text changed to 'Dropped!'
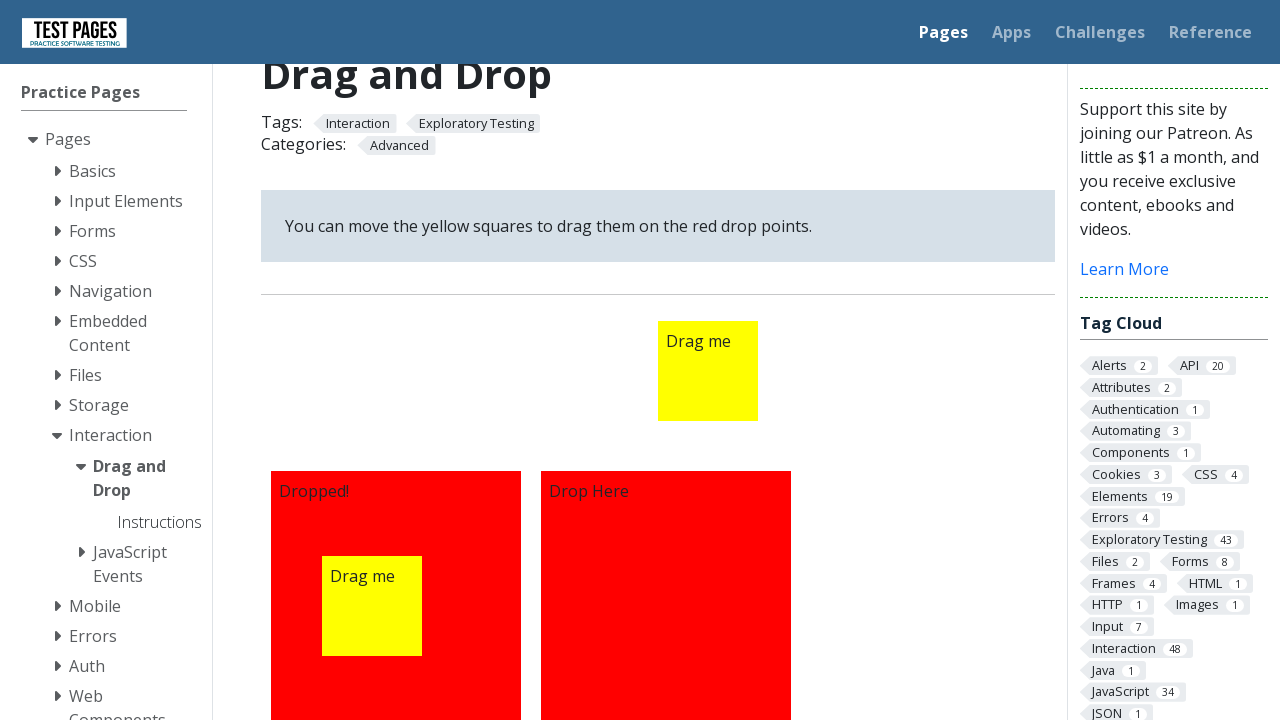

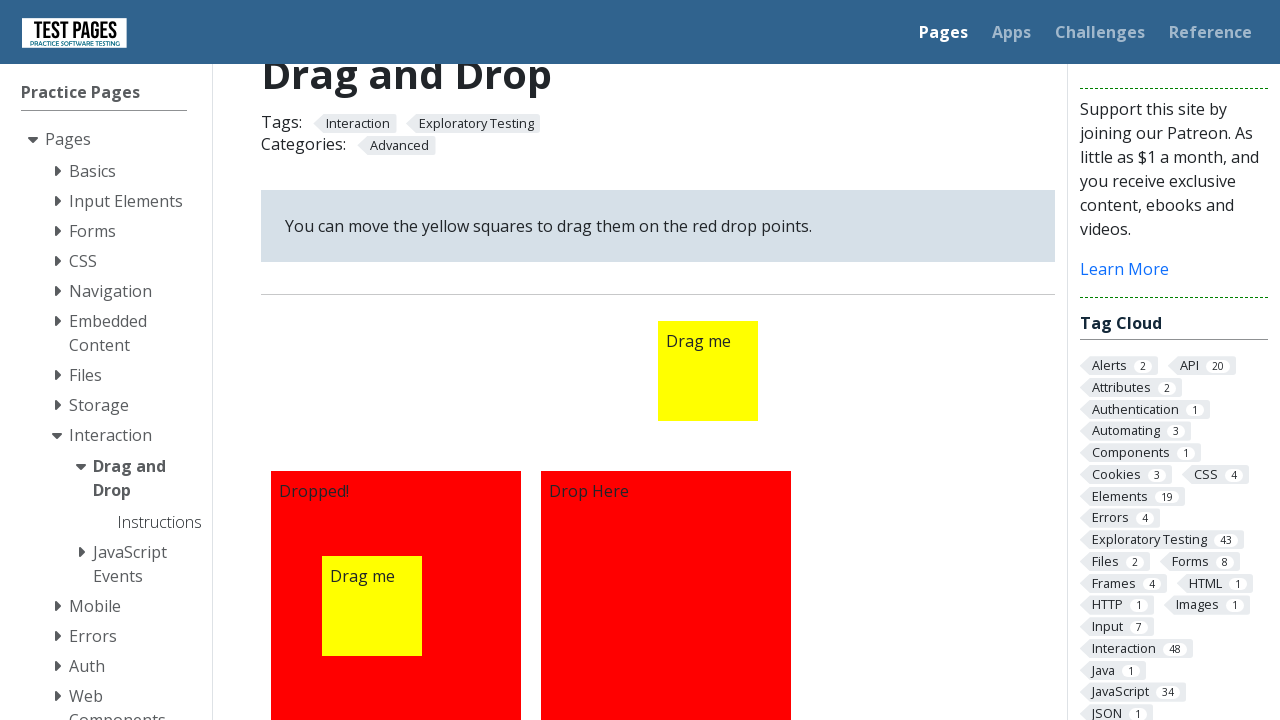